Navigates to the Mumbai Indians official website and verifies the page loads successfully

Starting URL: https://www.mumbaiindians.com/

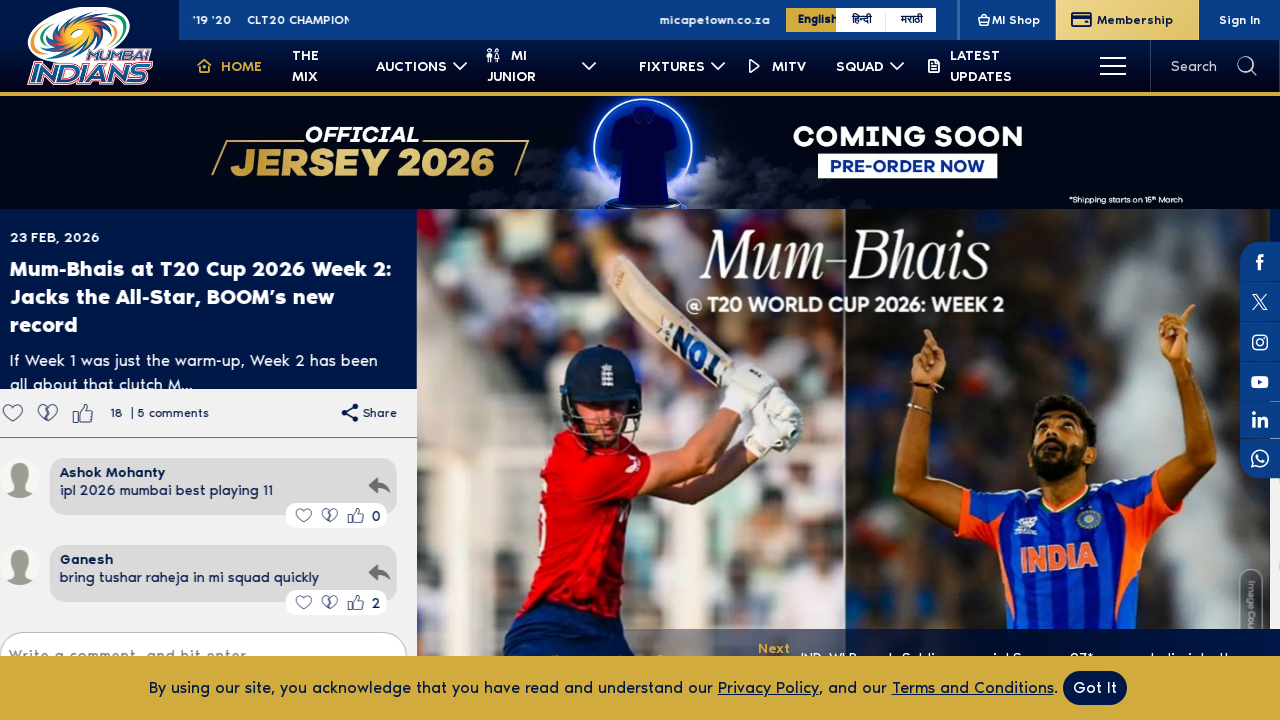

Waited for page DOM content to load
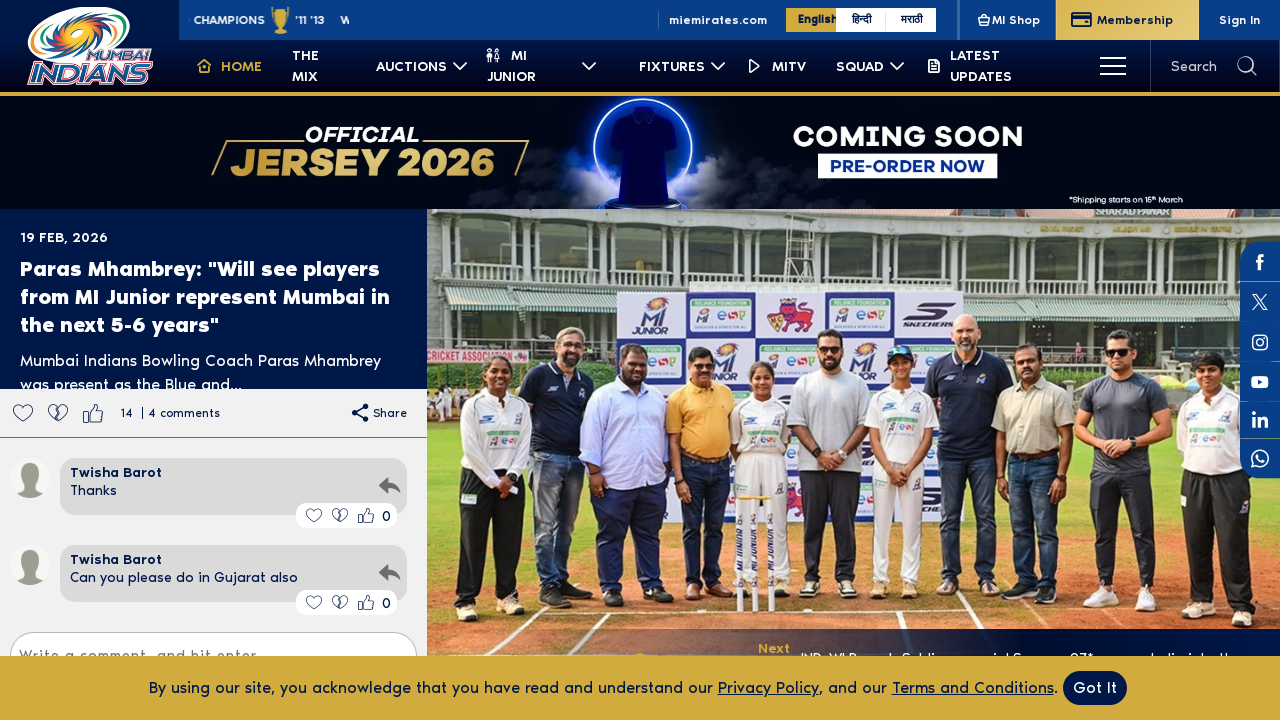

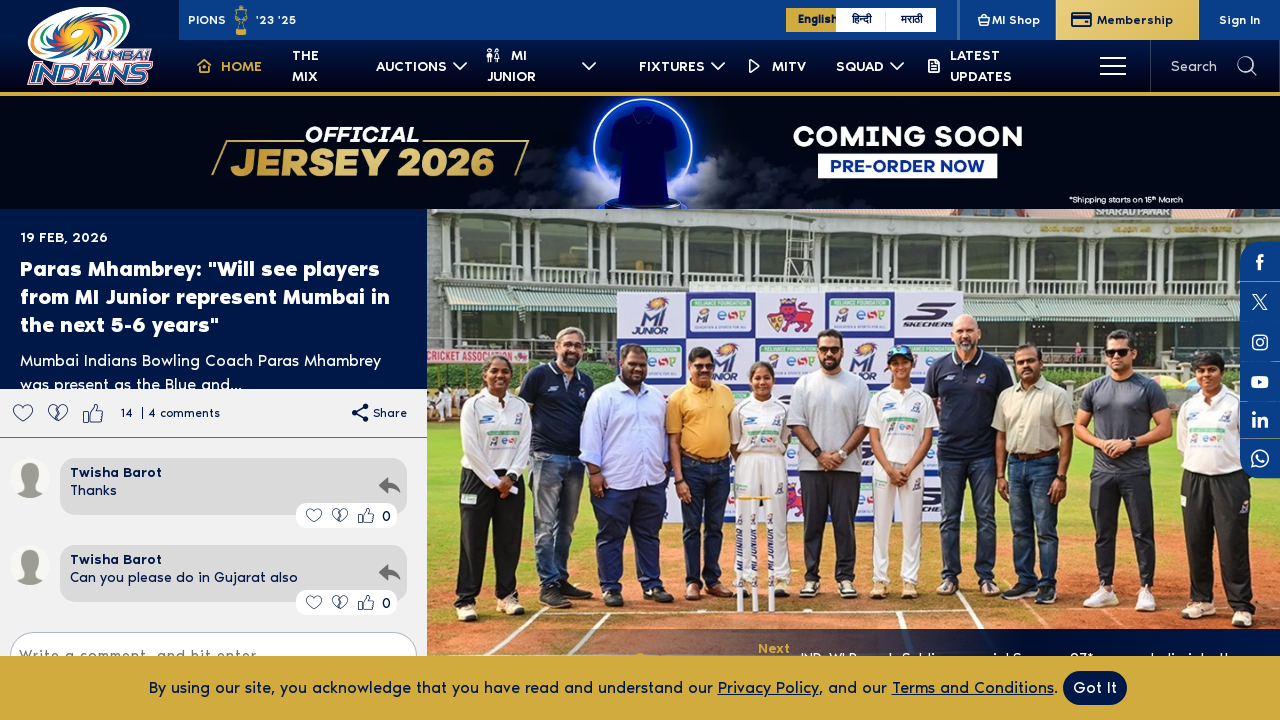